Tests handling a JavaScript confirm alert by clicking a button and dismissing (canceling) the alert

Starting URL: https://the-internet.herokuapp.com/javascript_alerts

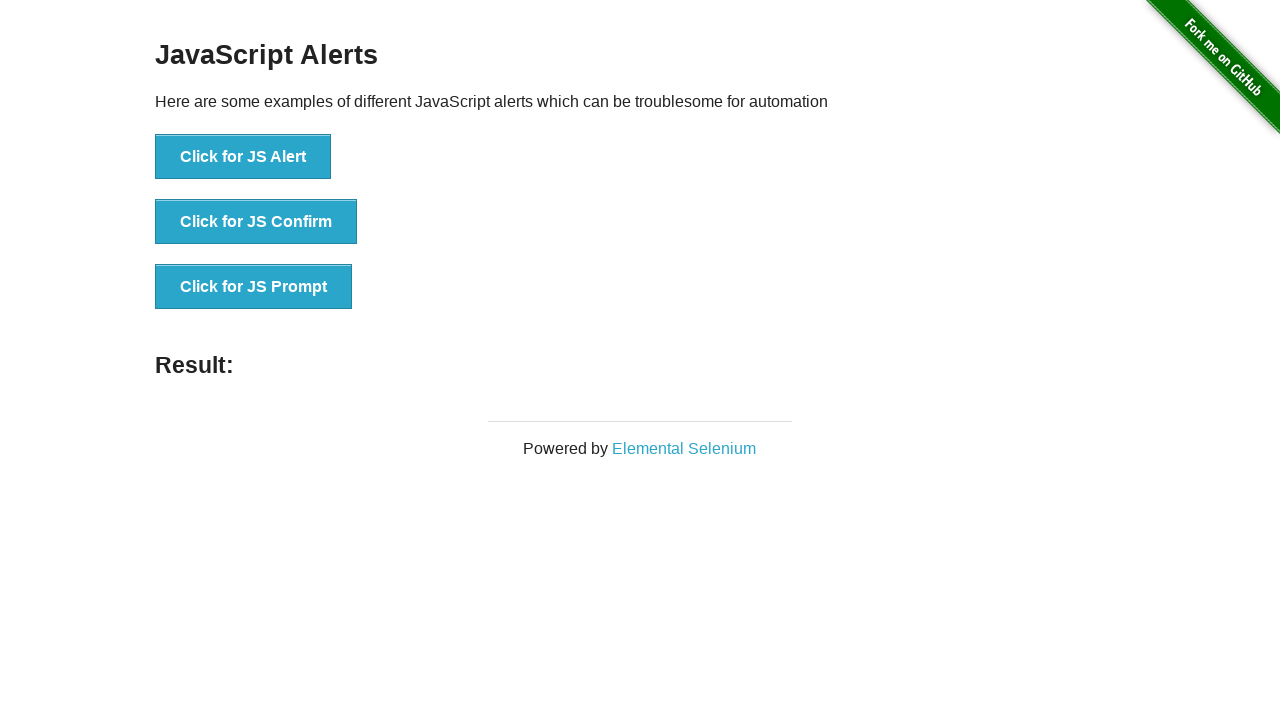

Set up dialog handler to dismiss confirm alerts
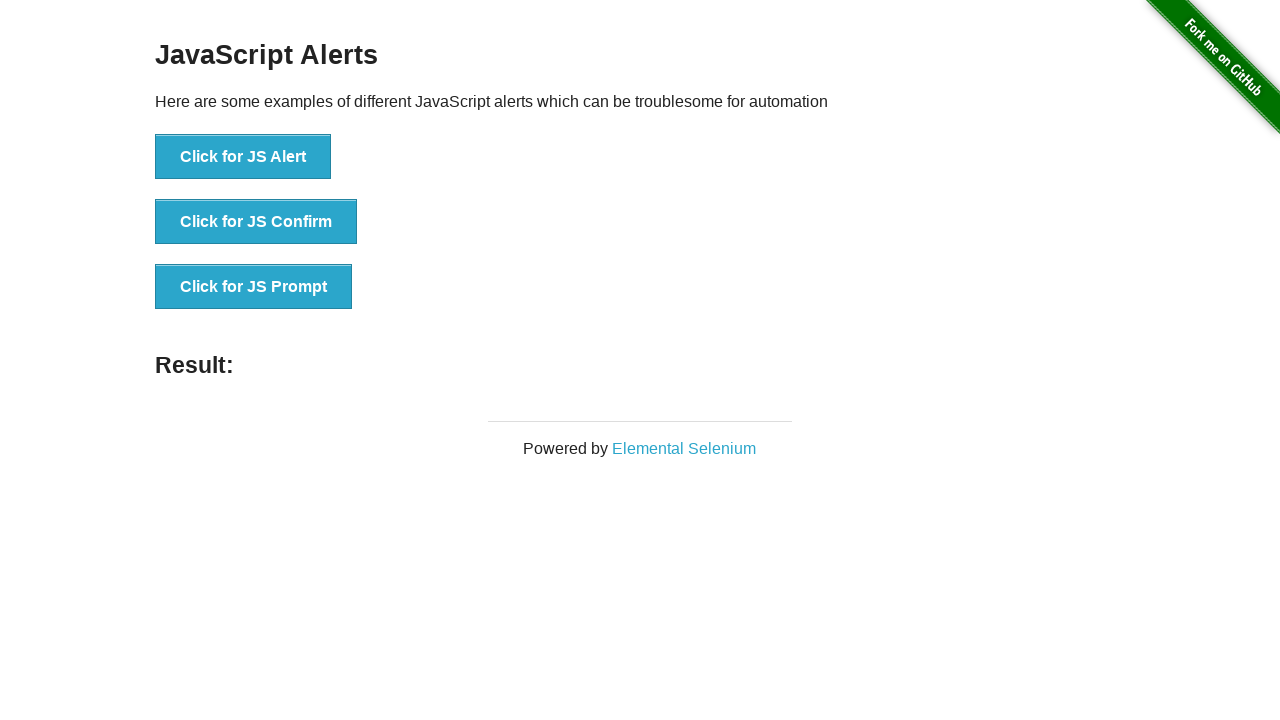

Clicked the JS Confirm button at (256, 222) on (//ul/li/button)[2]
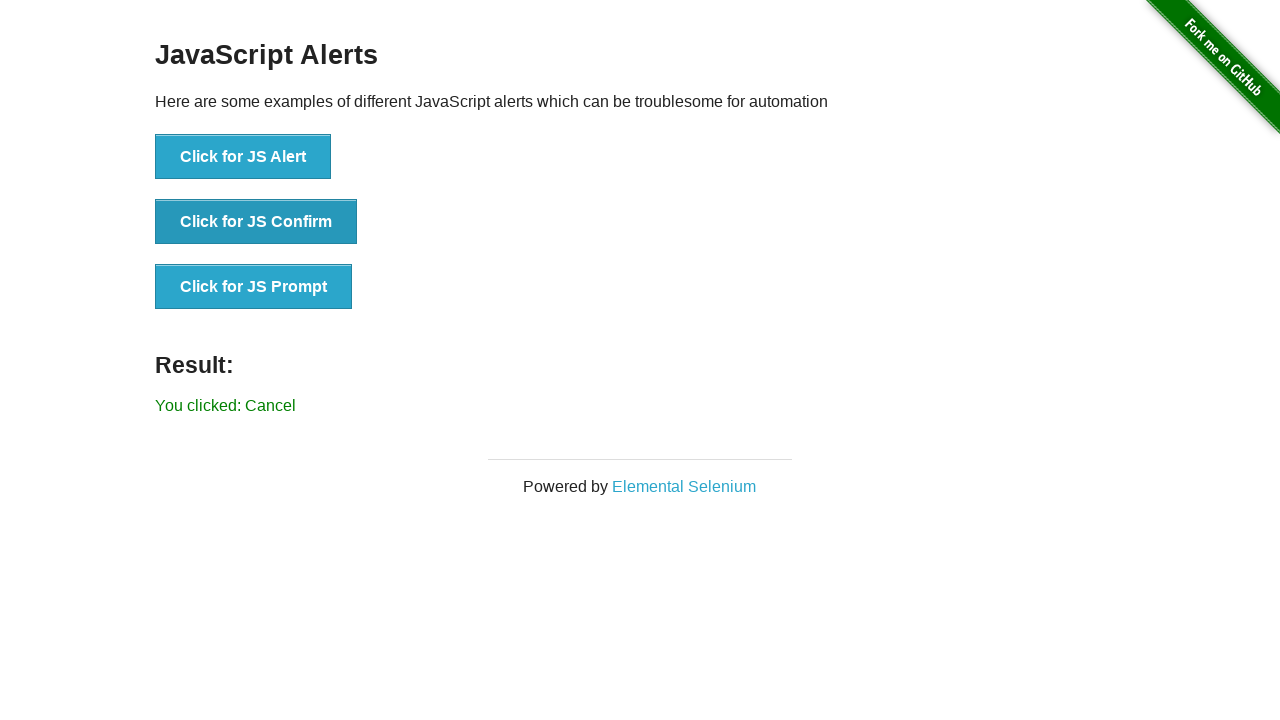

Confirm alert was dismissed and result element appeared
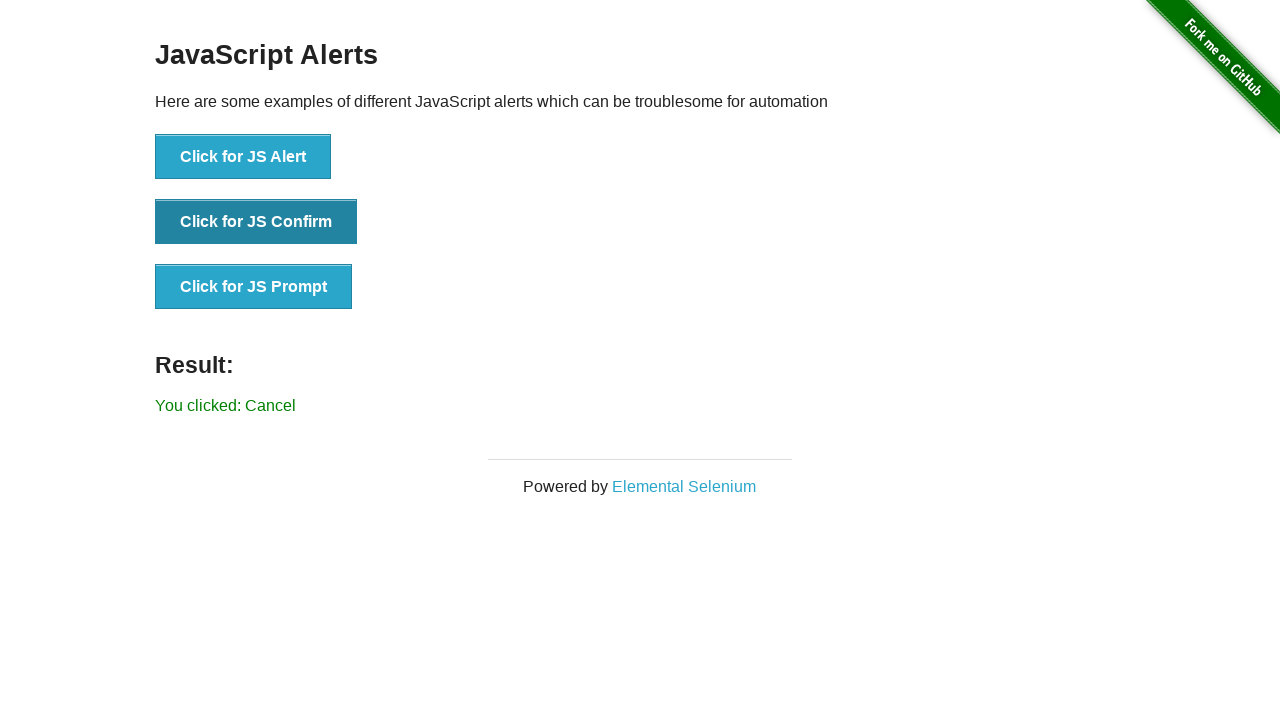

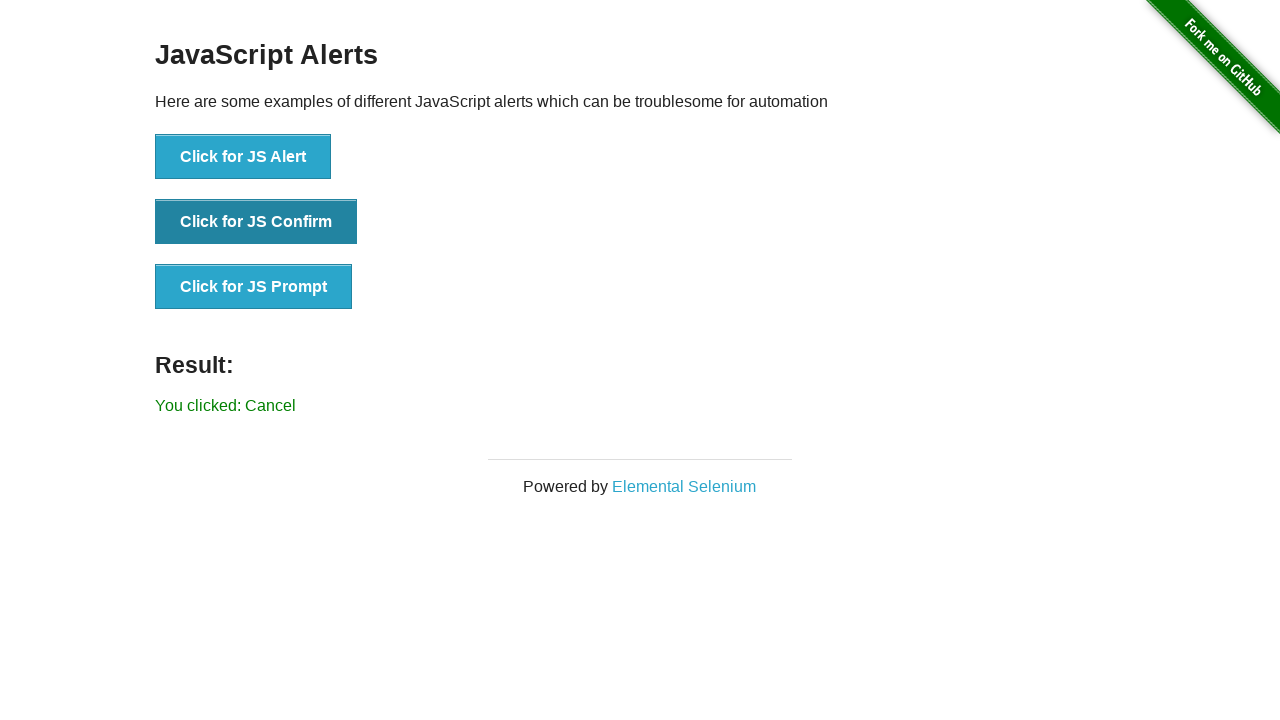